Tests that clicking the Due column header sorts the numeric values in ascending order by clicking the header and verifying the column data is sorted

Starting URL: http://the-internet.herokuapp.com/tables

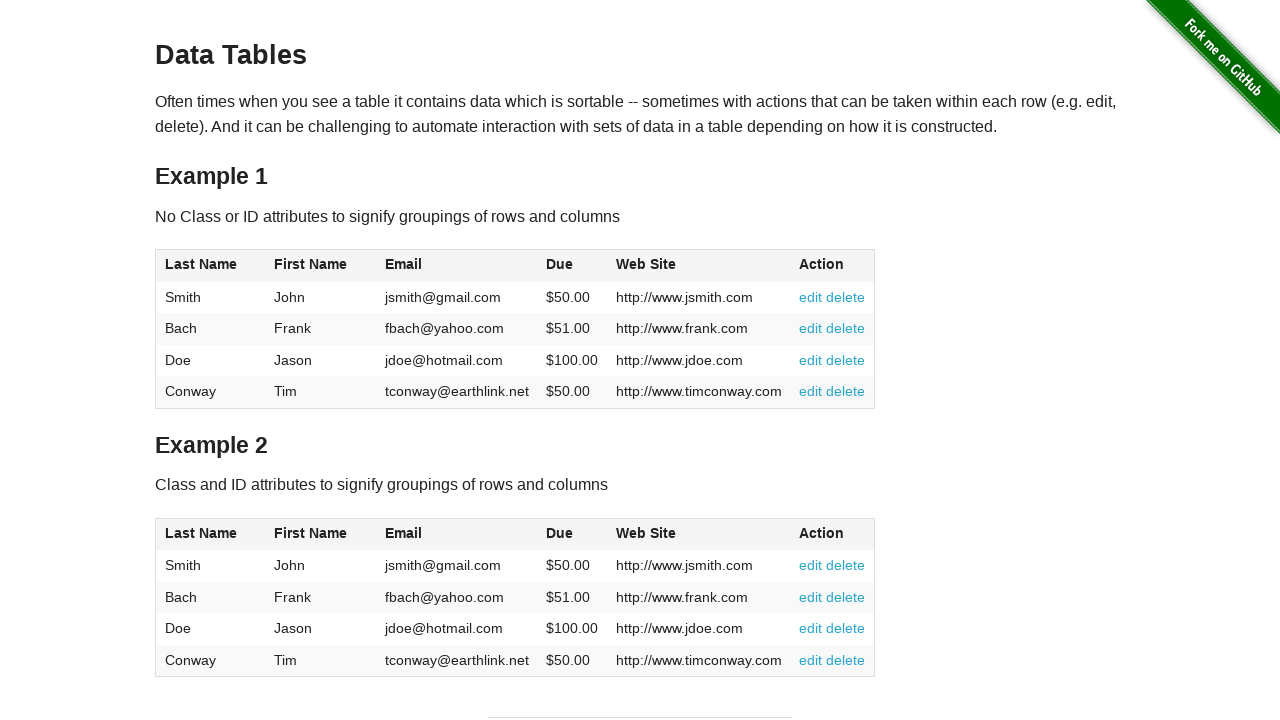

Clicked the Due column header to sort numeric values at (572, 266) on #table1 thead tr th:nth-of-type(4)
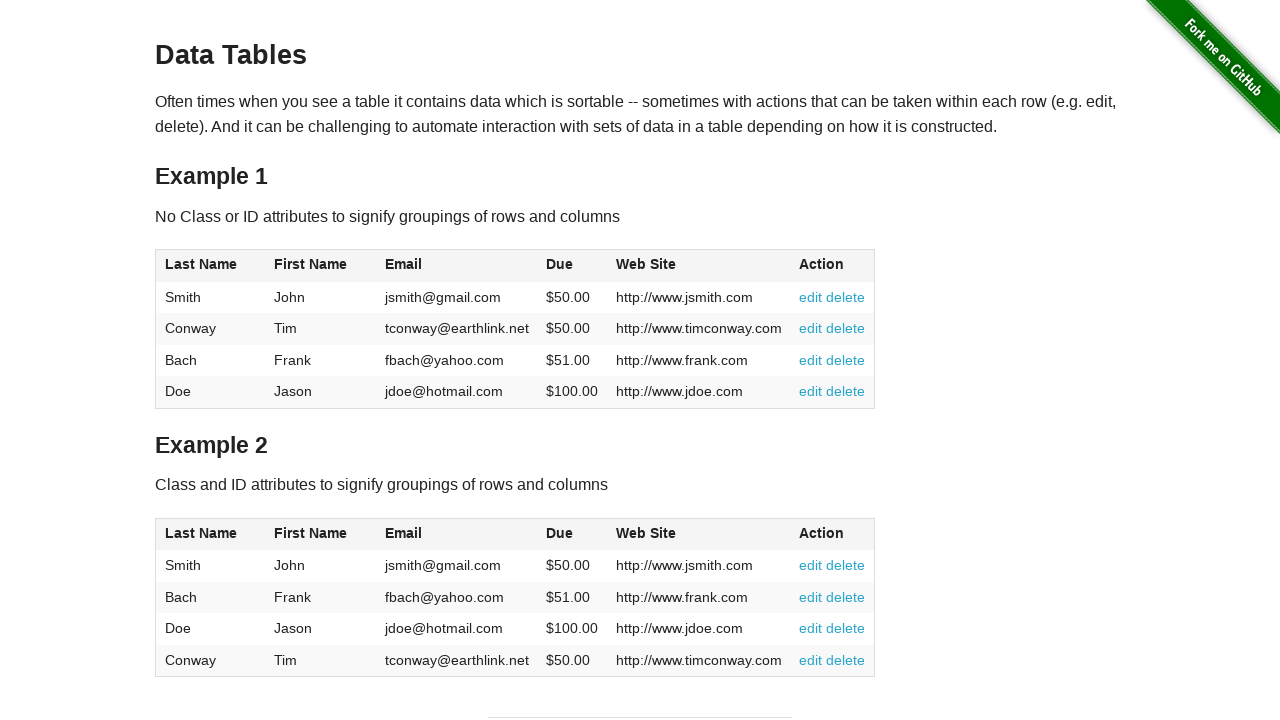

Verified Due column cells are present in the table
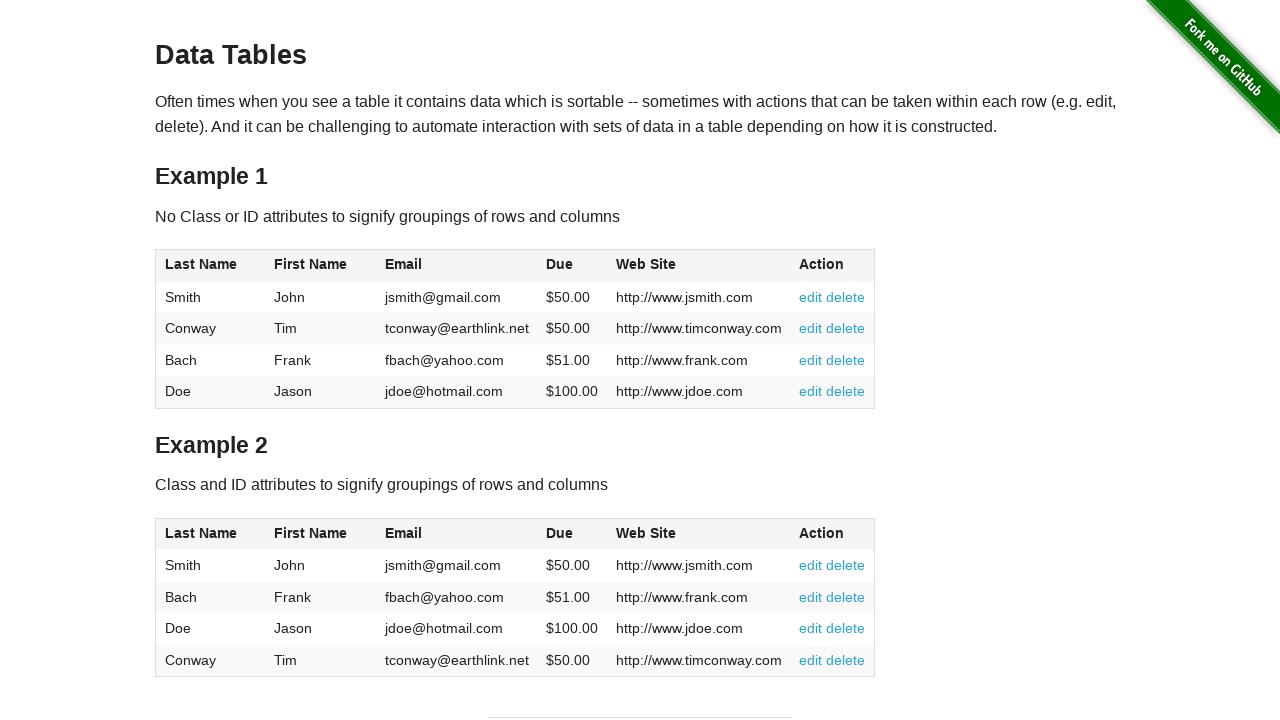

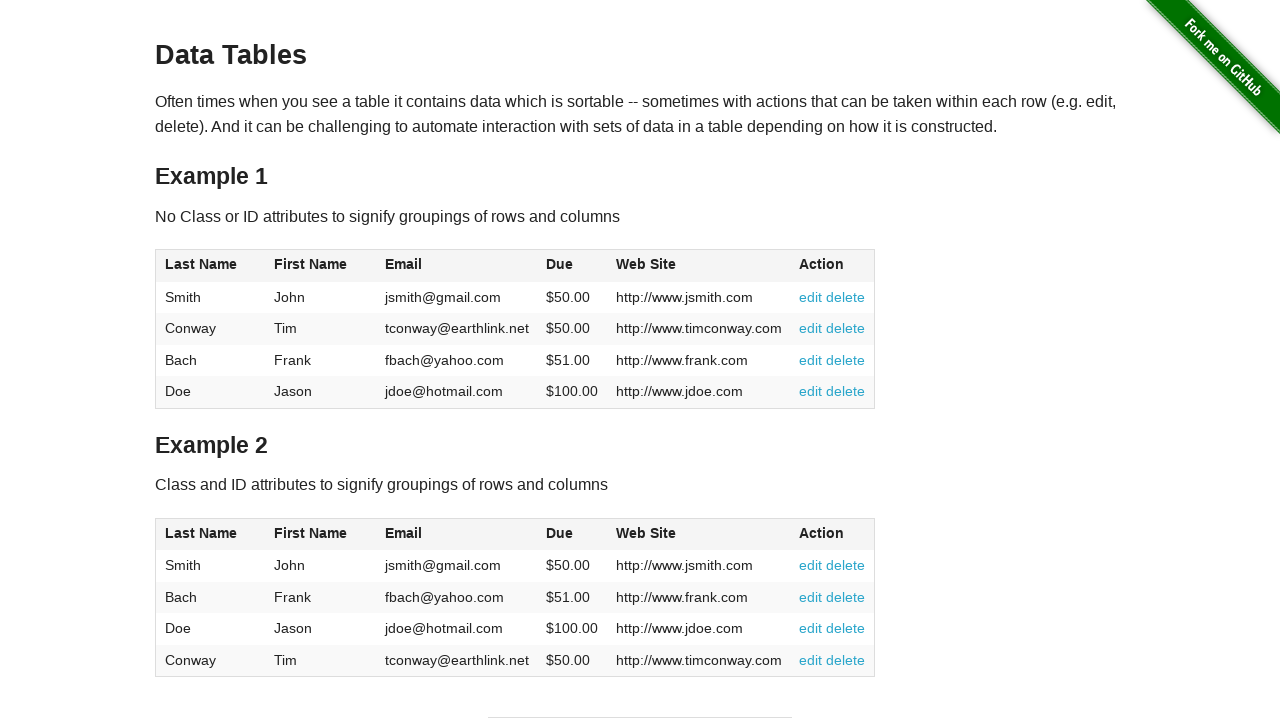